Opens USPS homepage and clicks on the Send Mail & Packages menu link, then verifies the page title

Starting URL: https://www.usps.com/

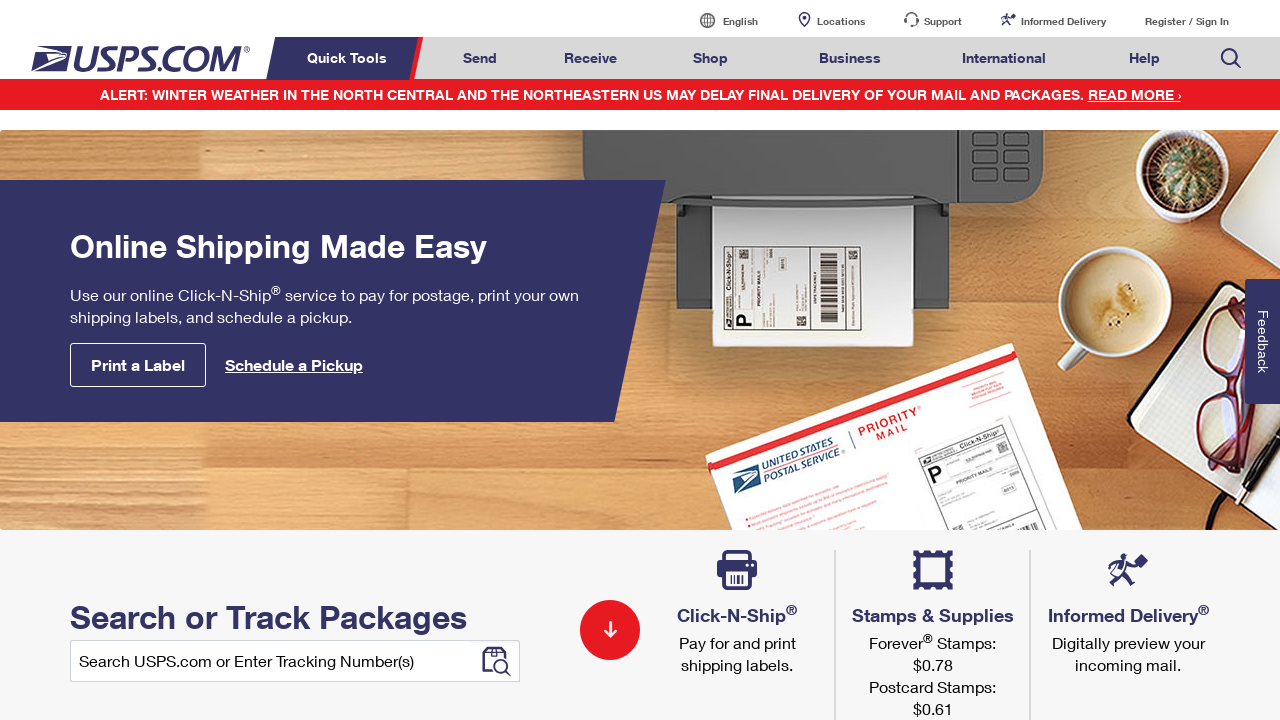

Clicked on Send Mail & Packages menu link at (480, 58) on a#mail-ship-width
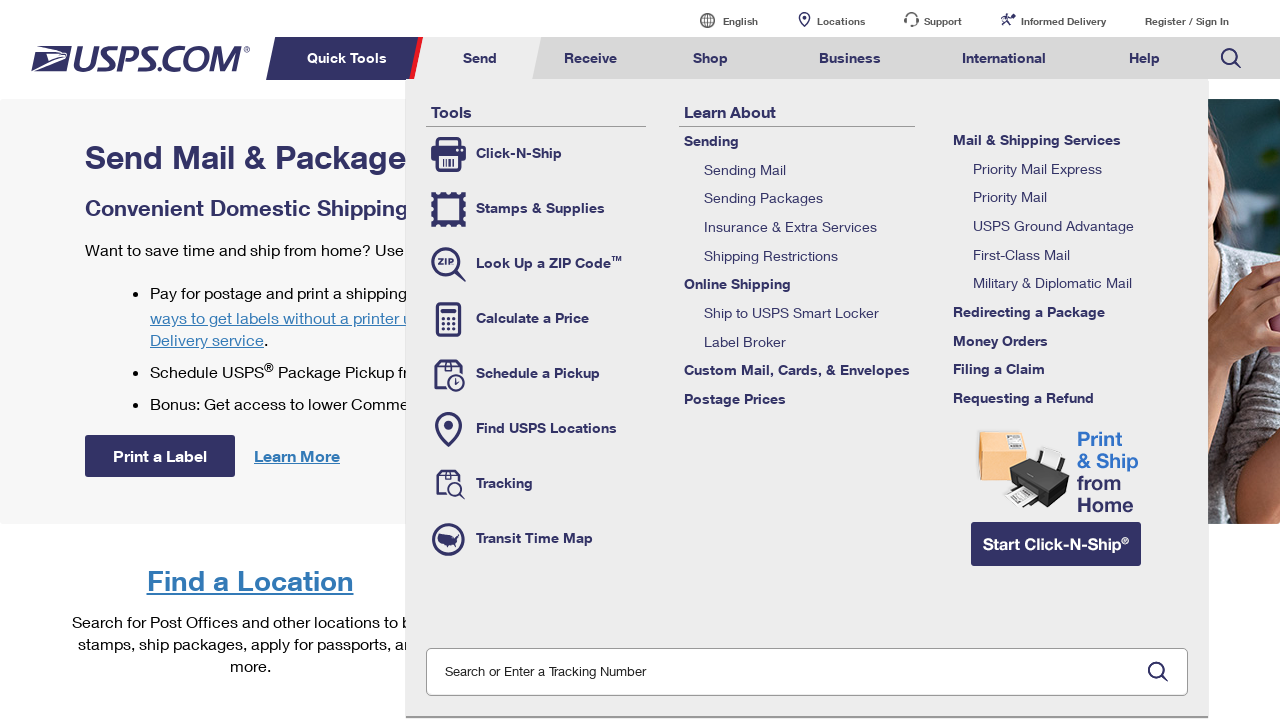

Waited for page to fully load
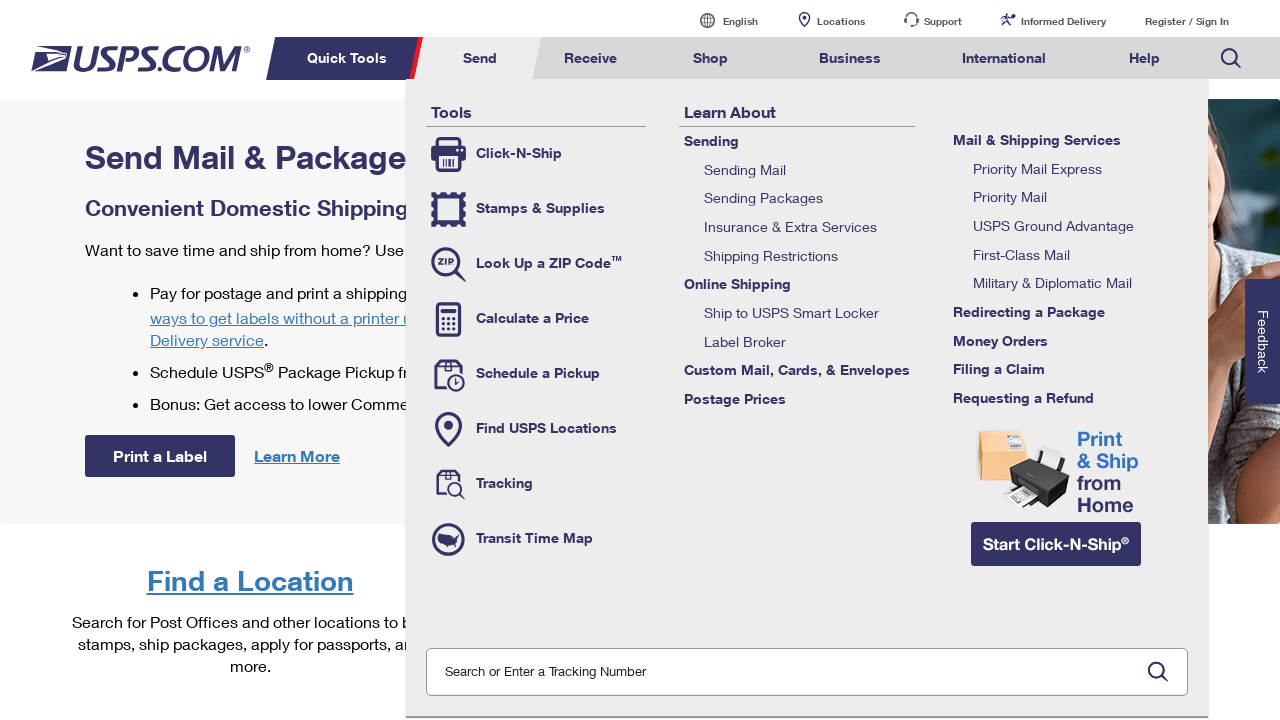

Verified page title is 'Send Mail & Packages | USPS'
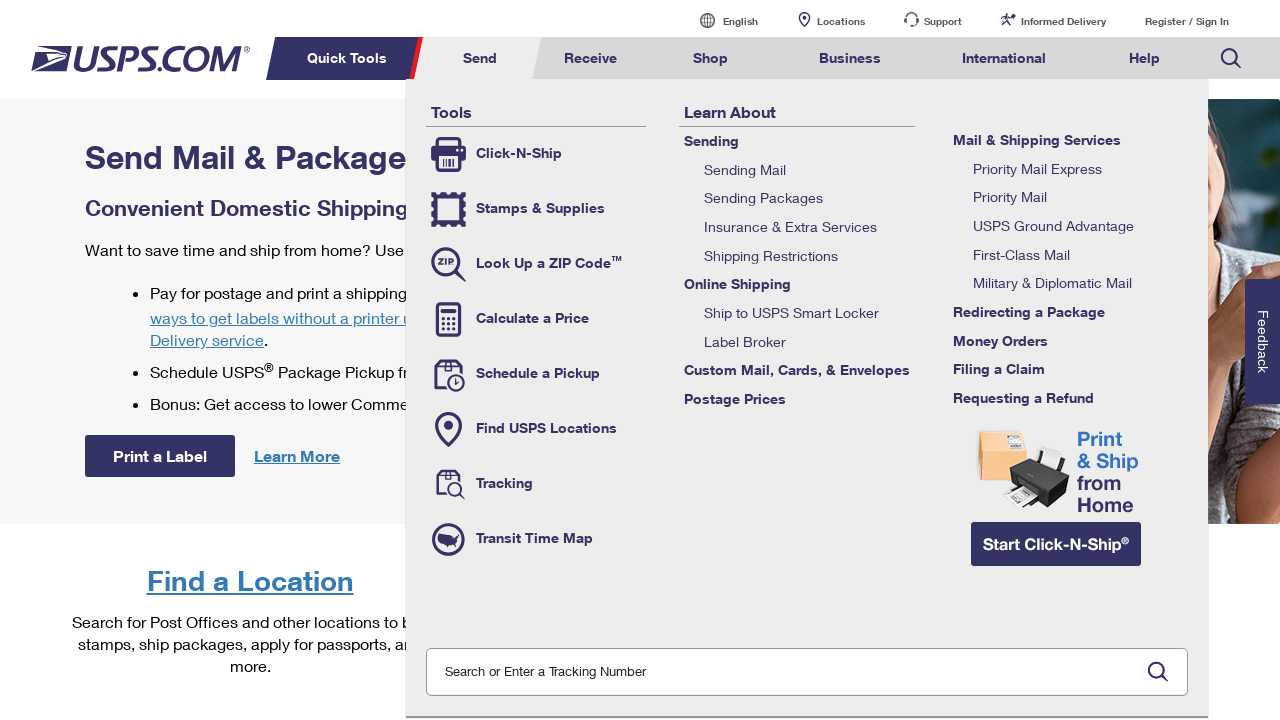

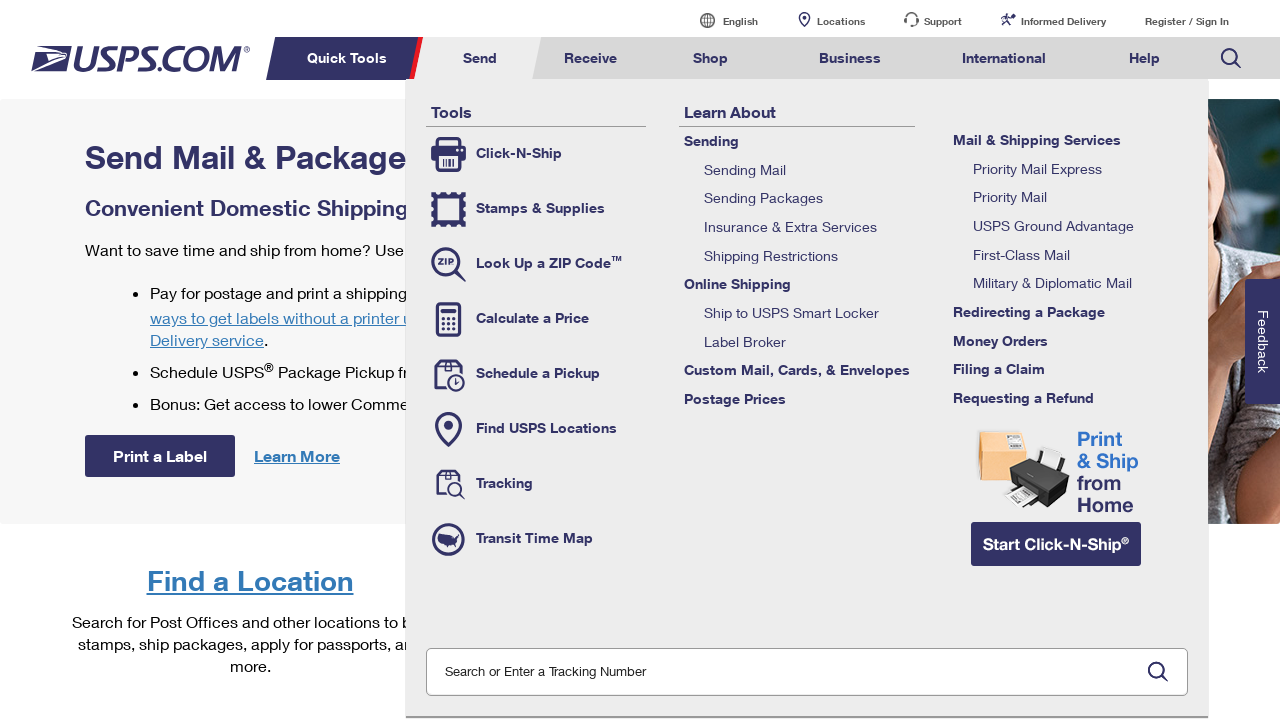